Fills out a form on Formy app with personal information, selects radio button and checkbox options, and interacts with a dropdown menu

Starting URL: http://formy-project.herokuapp.com/form

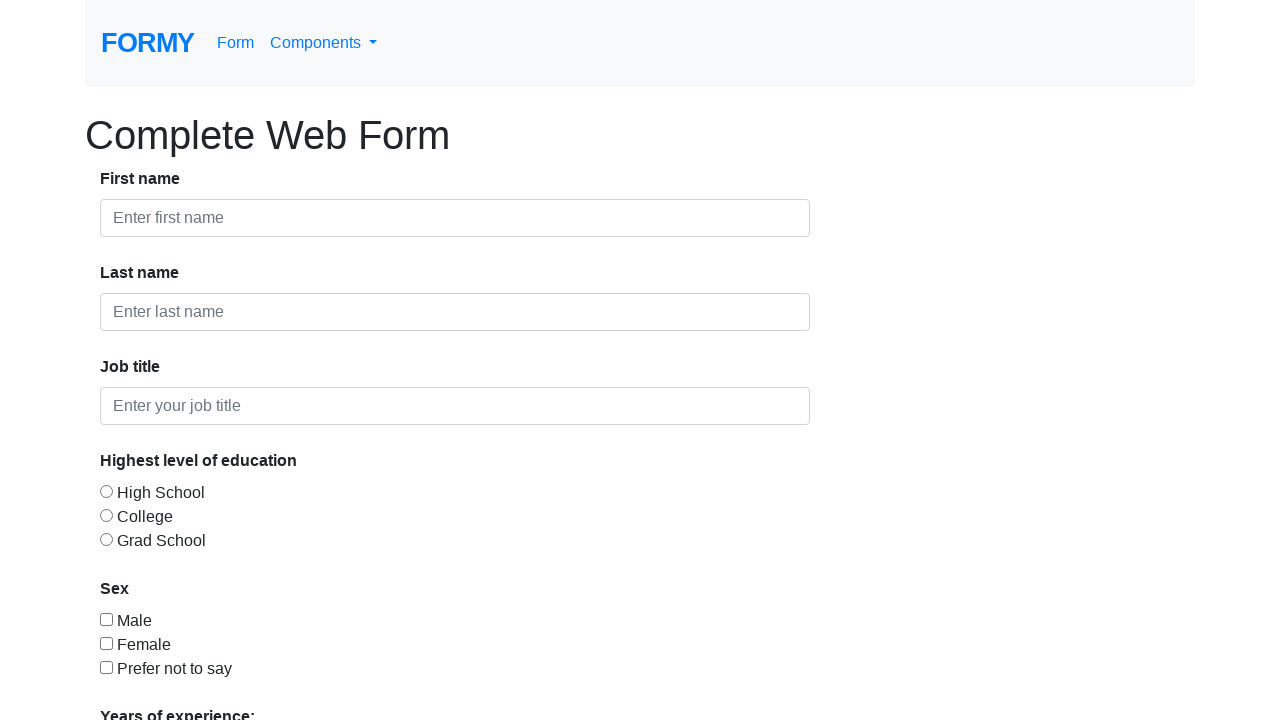

Filled first name field with 'Aravinda' on #first-name
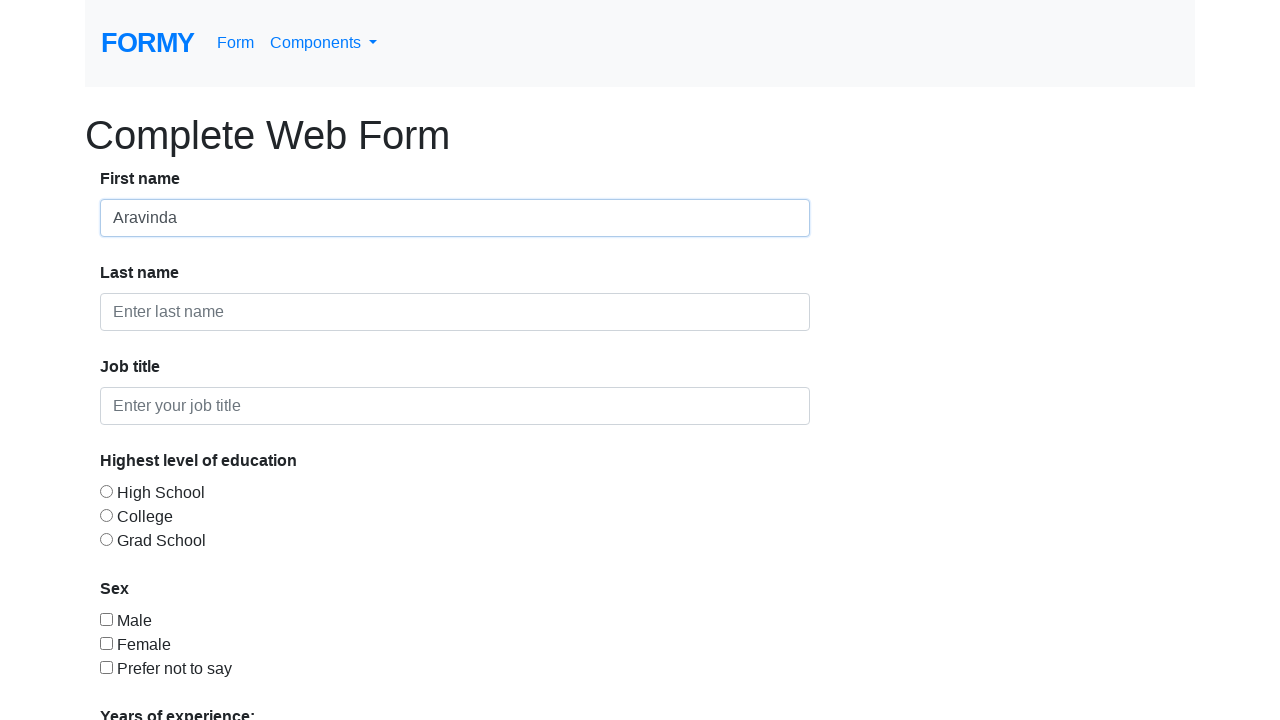

Filled last name field with 'HB' on #last-name
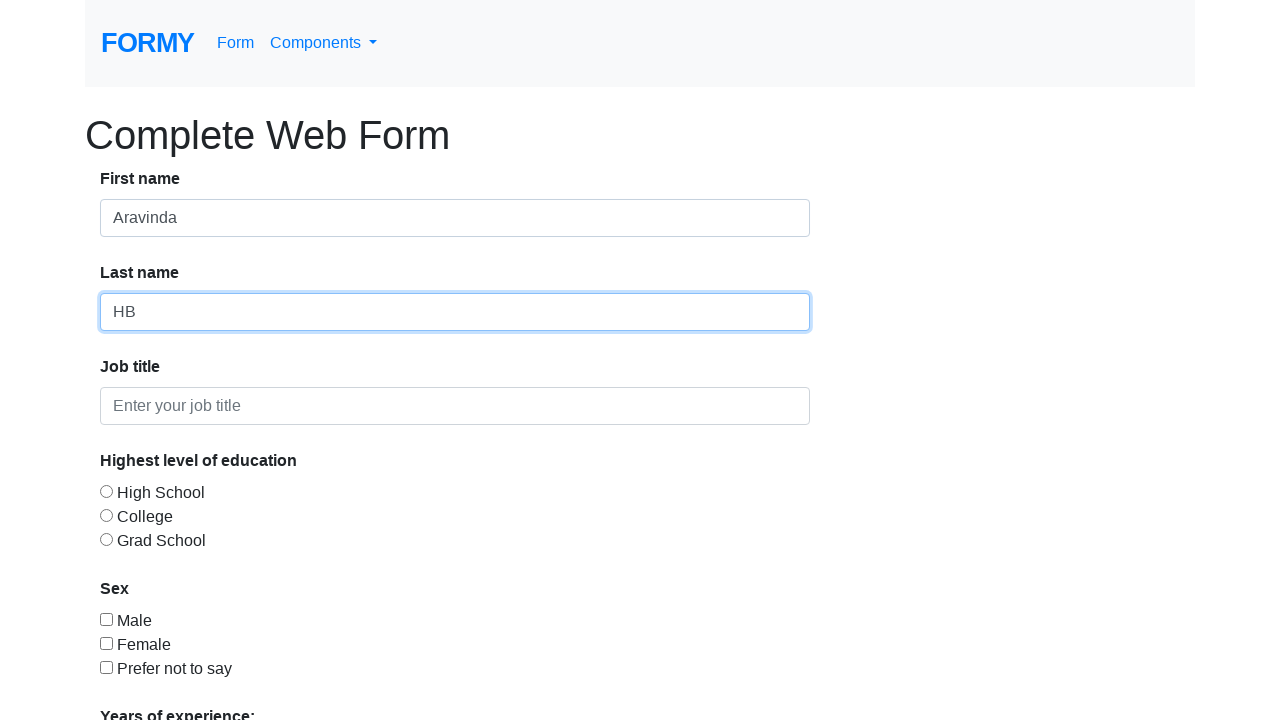

Filled job title field with 'Trainer' on #job-title
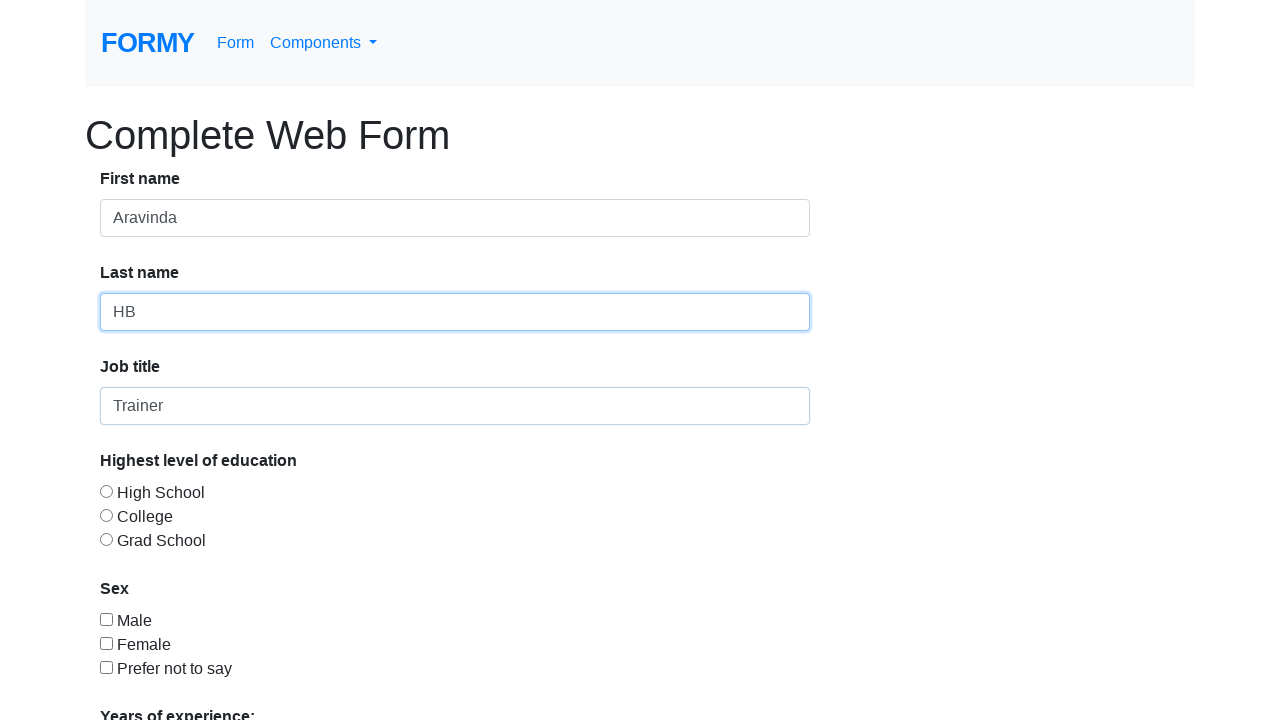

Selected radio button option #3 at (106, 539) on #radio-button-3
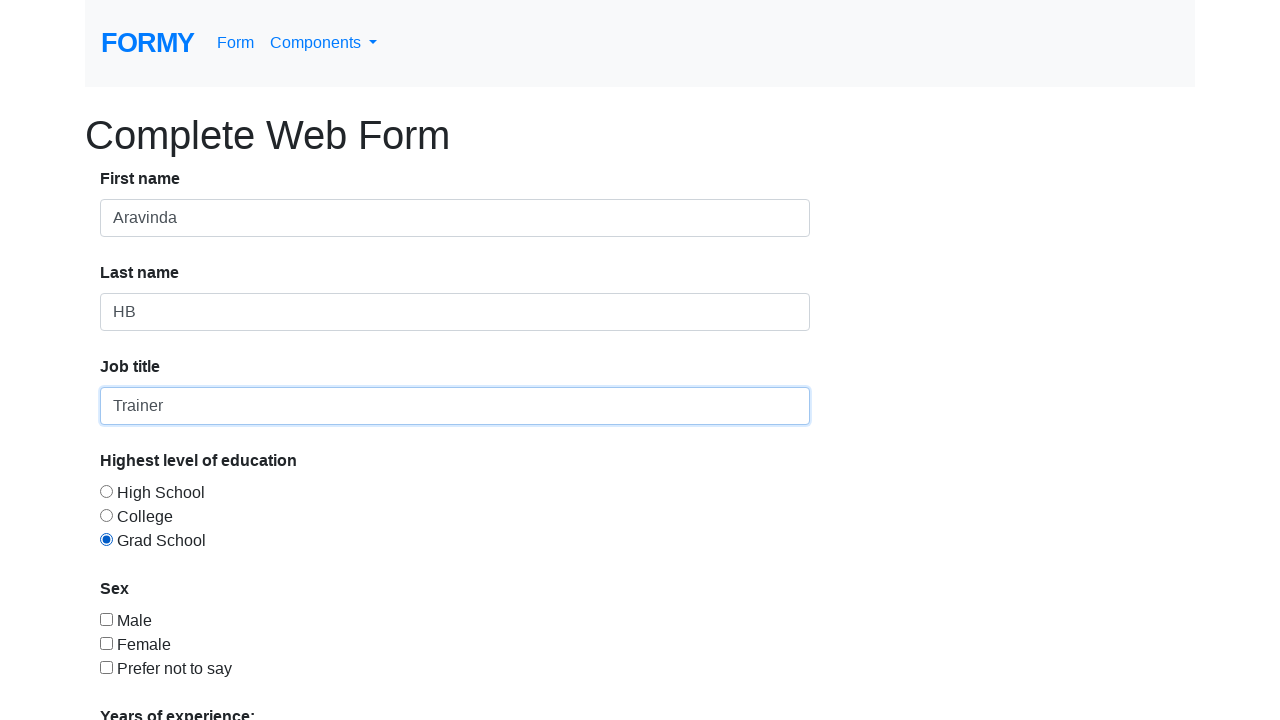

Checked checkbox #1 at (106, 619) on #checkbox-1
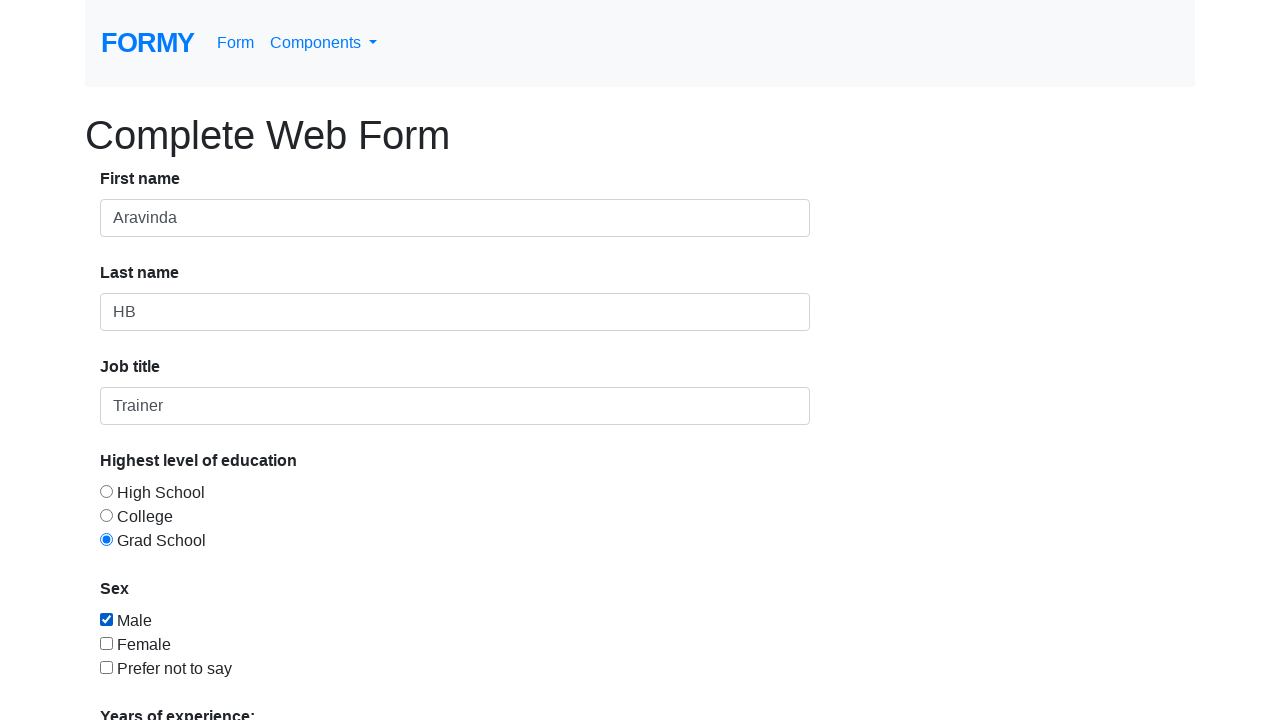

Selected dropdown option by index 3 on #select-menu
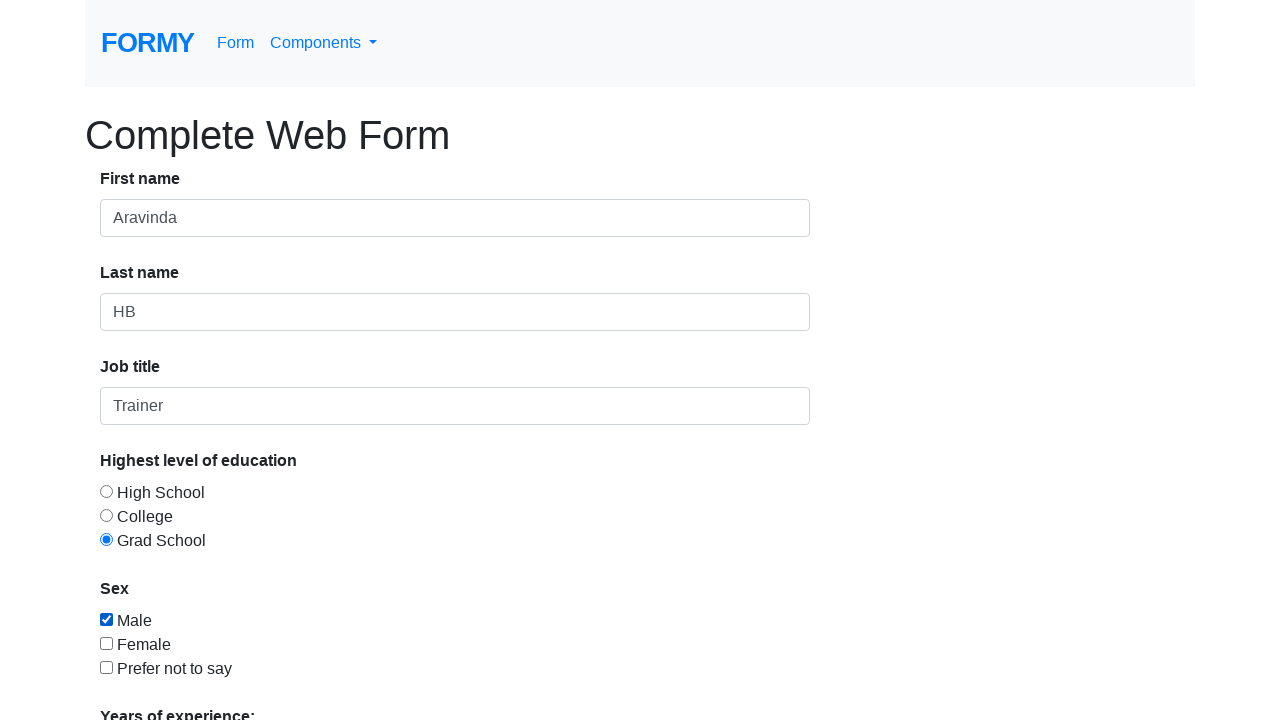

Selected dropdown option by value '4' on #select-menu
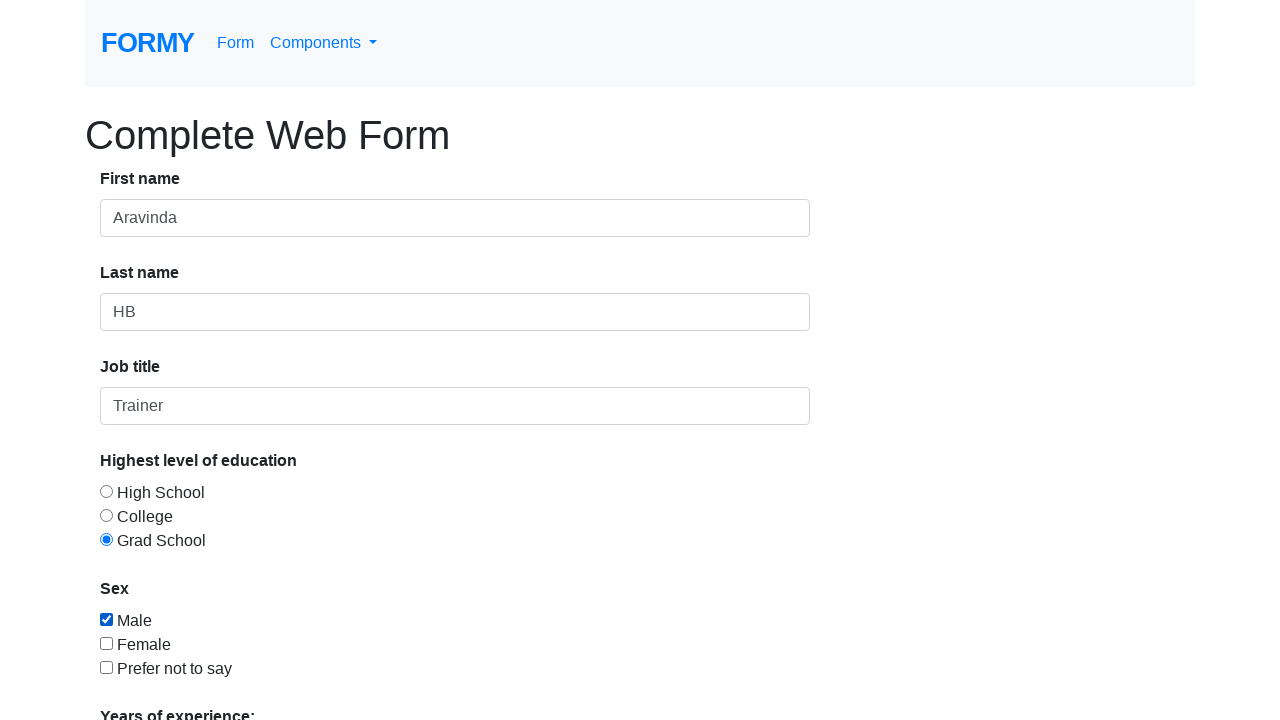

Selected dropdown option by visible text '0-1' on #select-menu
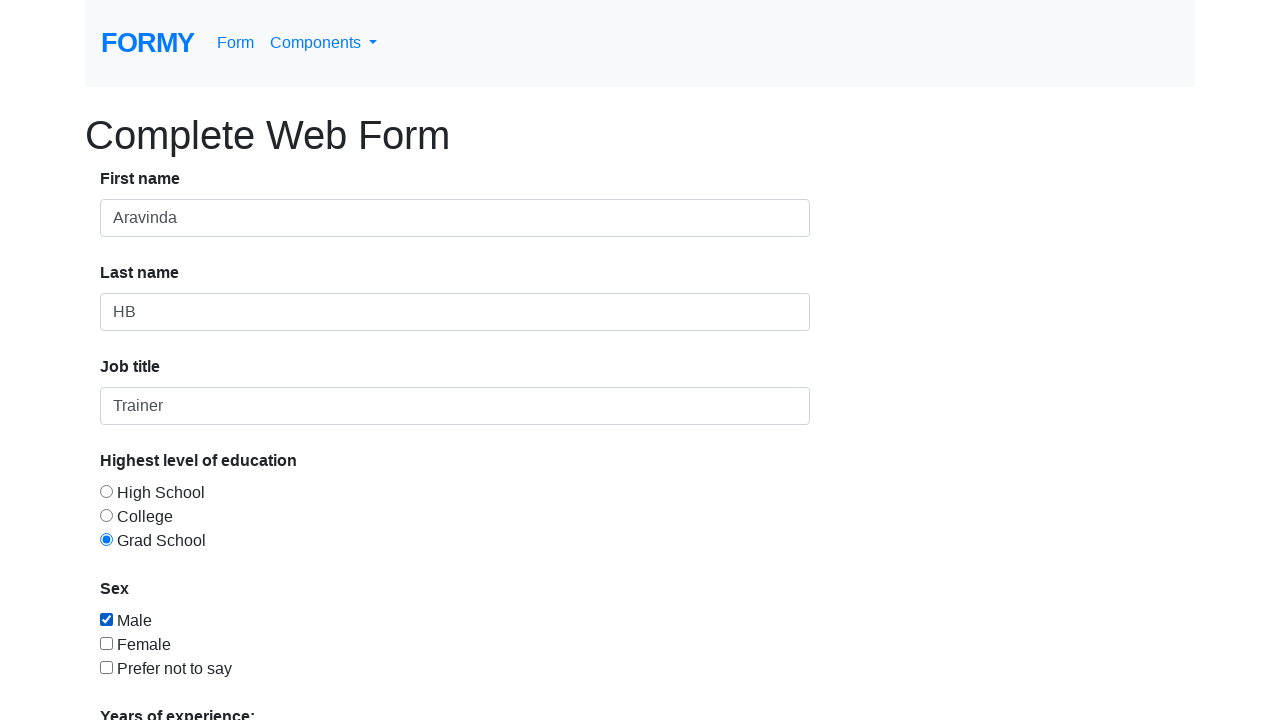

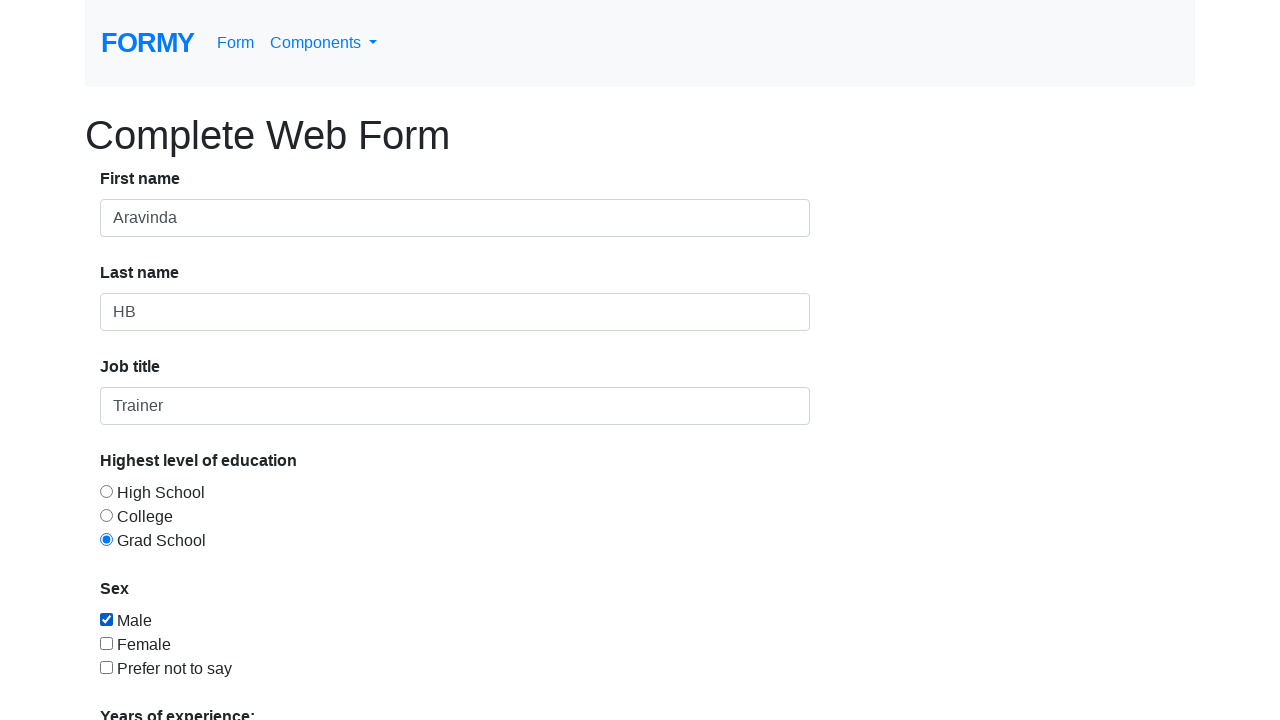